Clicks on the Privacy link and verifies navigation to the impressum.html page

Starting URL: https://www.99-bottles-of-beer.net/

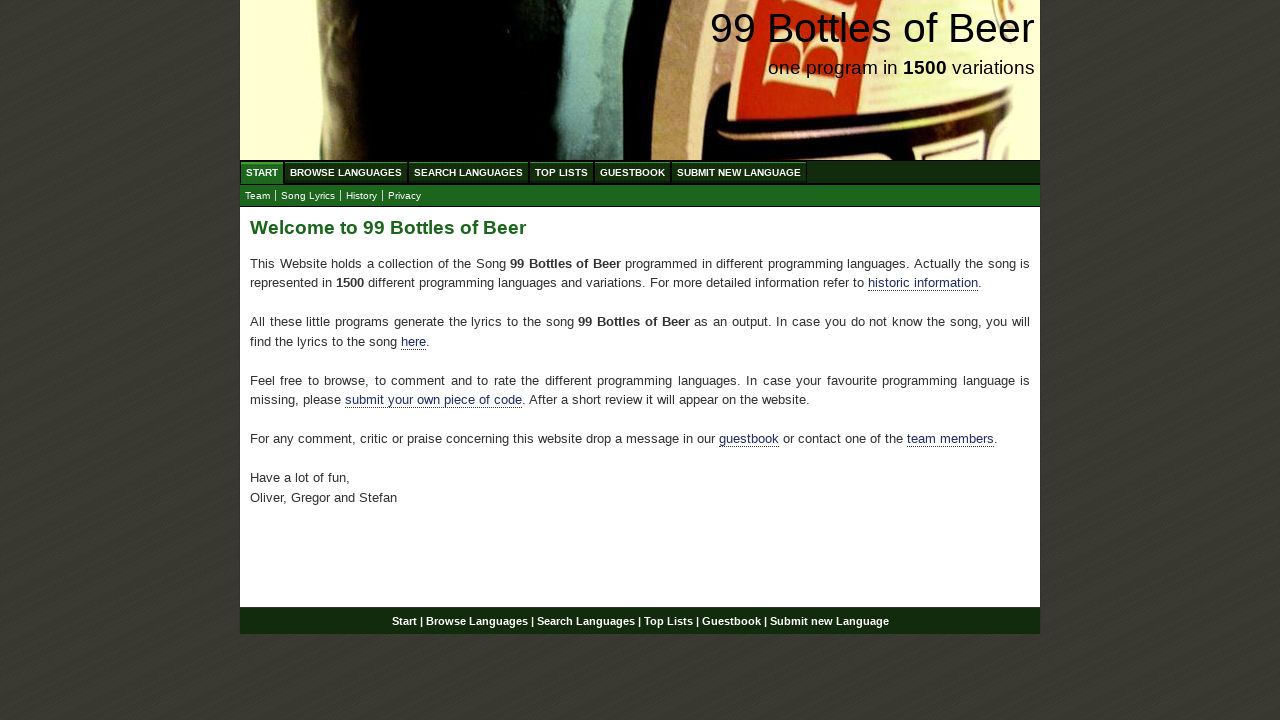

Clicked on the Privacy link at (404, 196) on a[href='impressum.html']
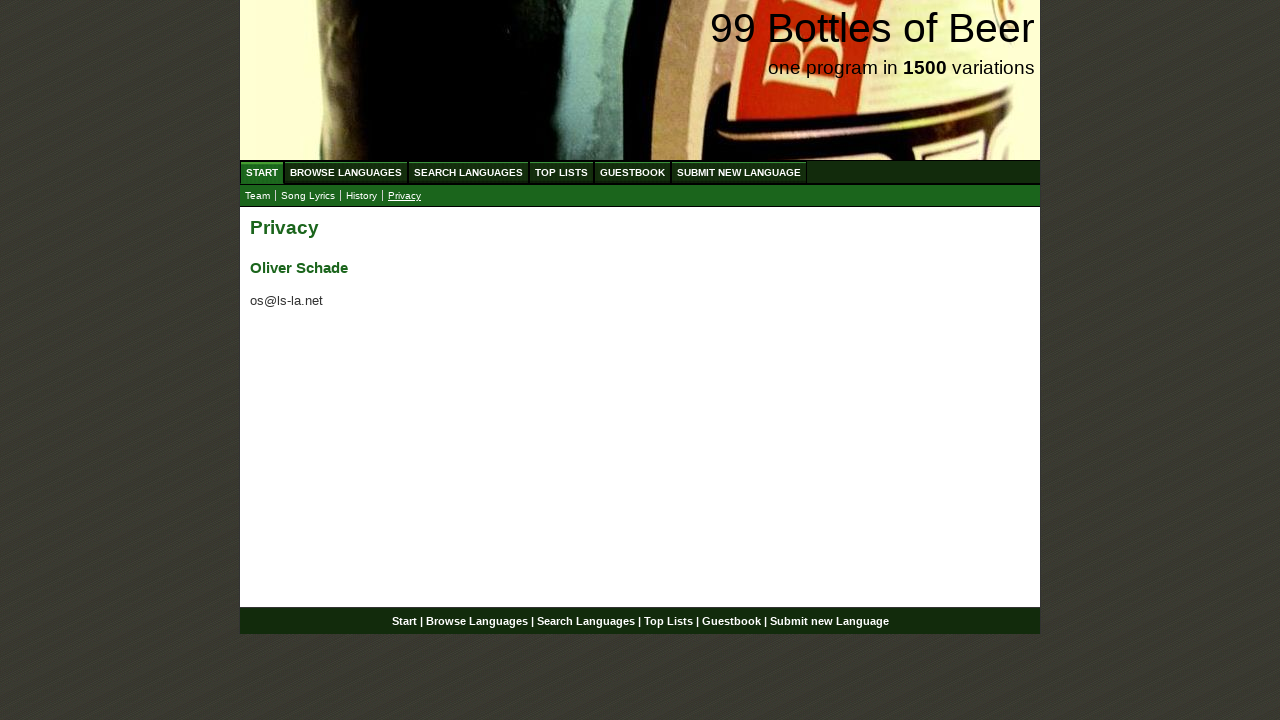

Waited for navigation to impressum.html page
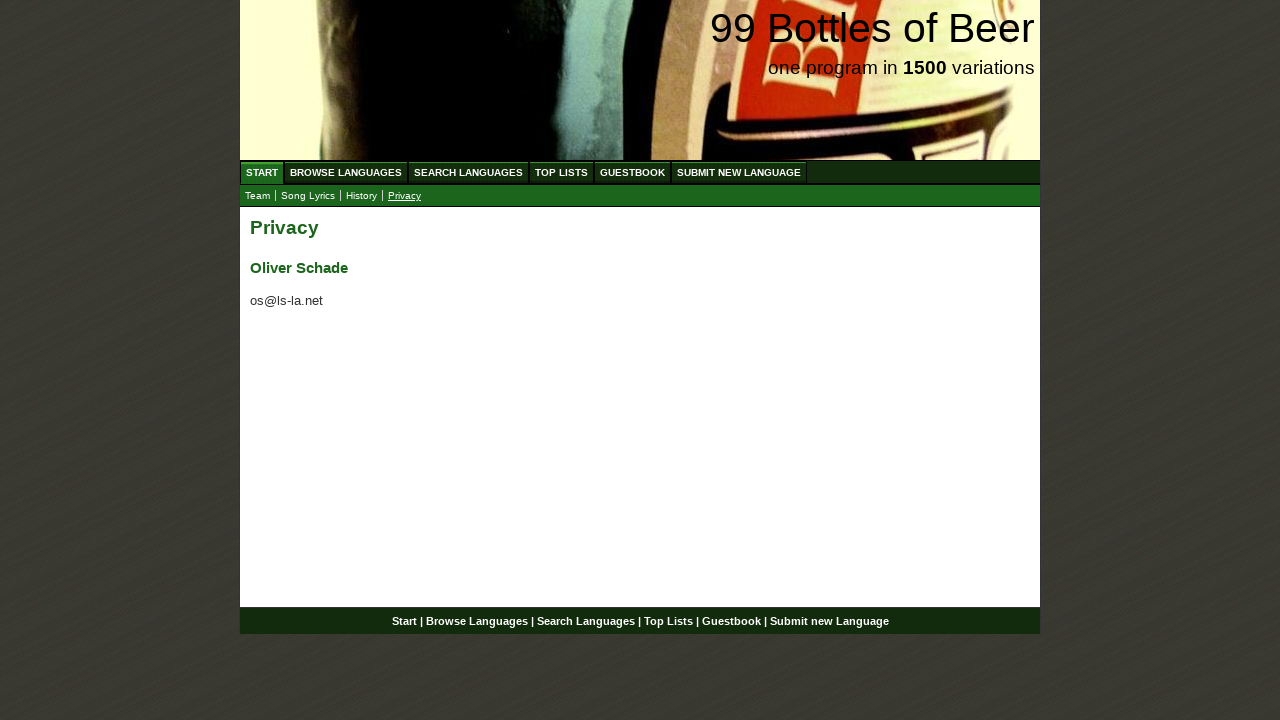

Verified URL is https://www.99-bottles-of-beer.net/impressum.html
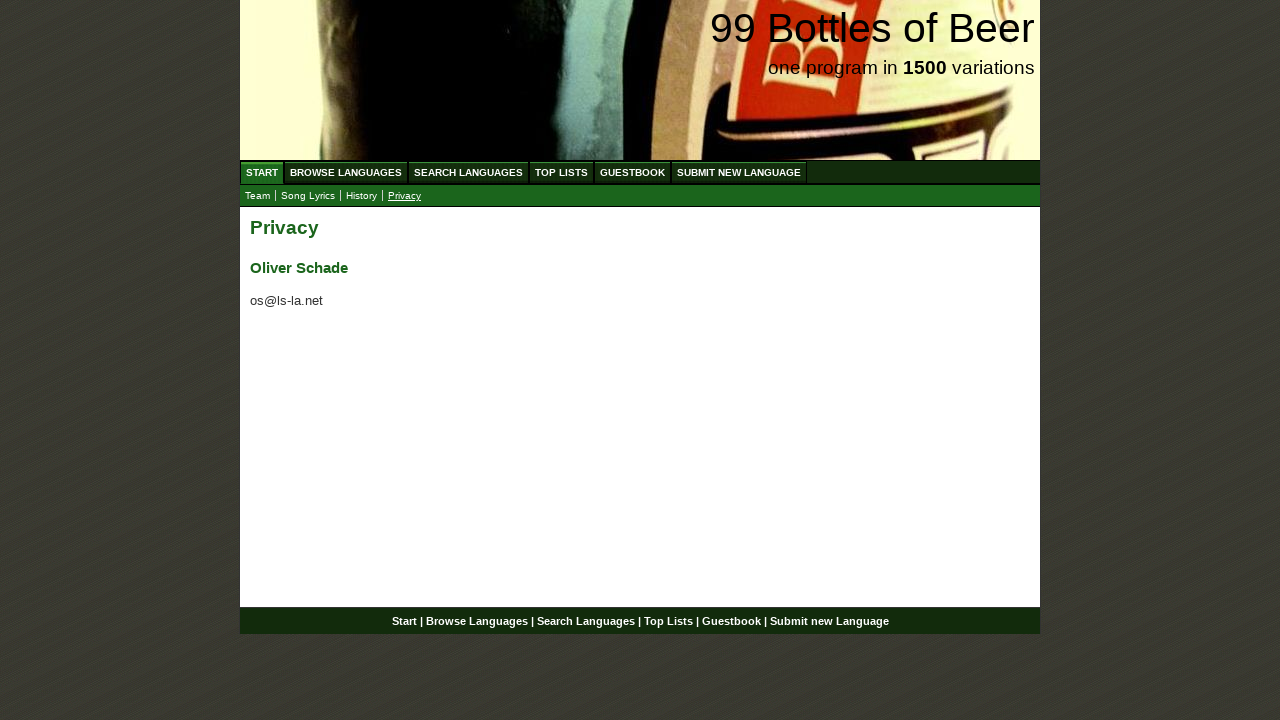

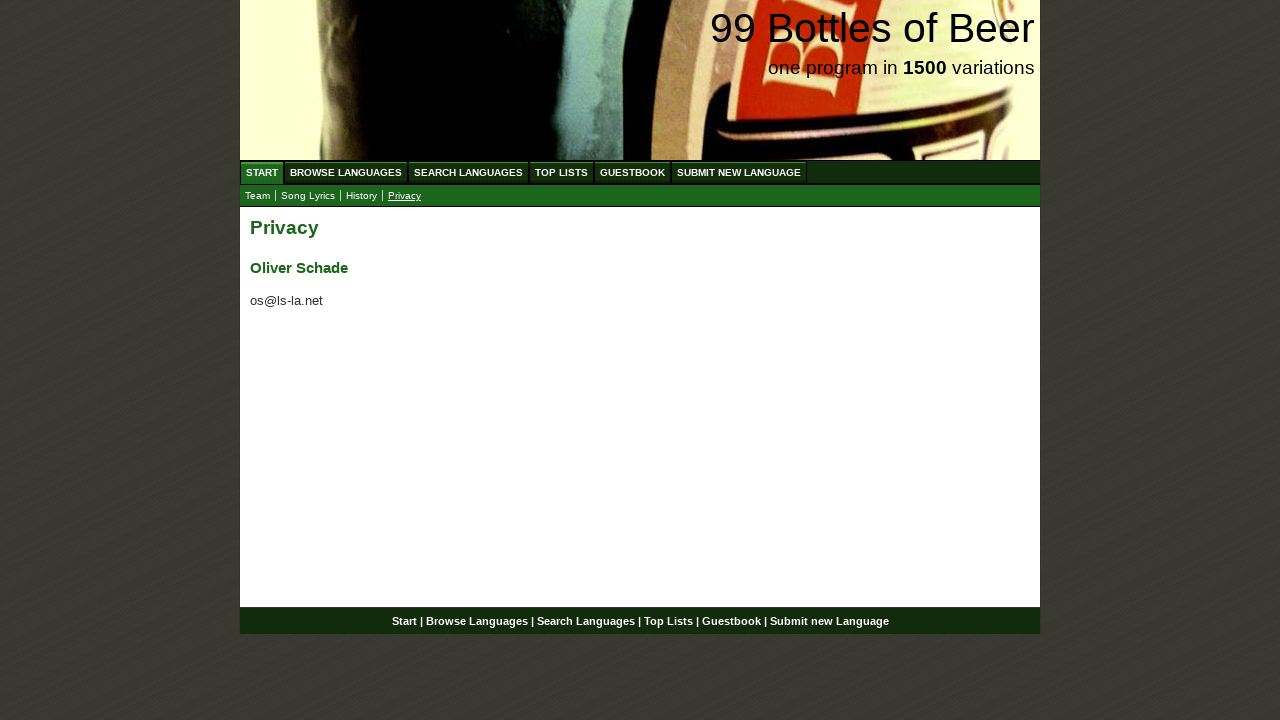